Tests double-click functionality on a button and verifies the success message appears

Starting URL: https://demoqa.com/buttons

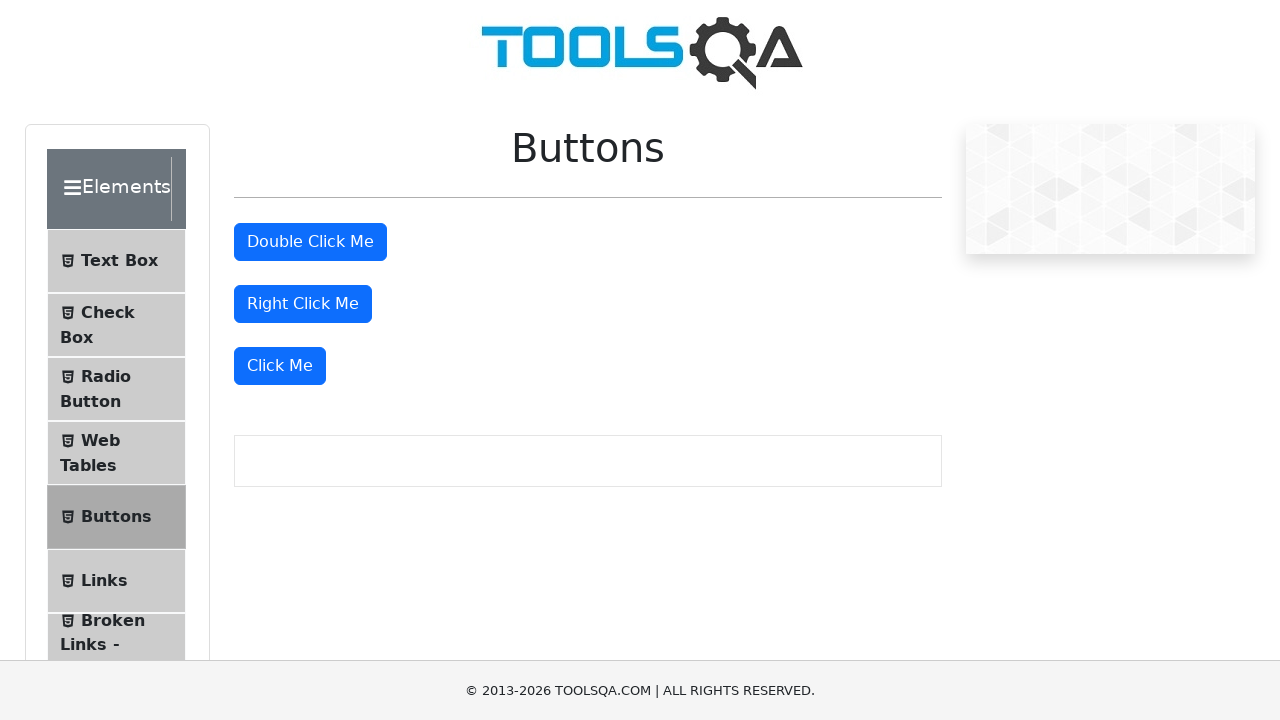

Double-clicked the button with id 'doubleClickBtn' at (310, 242) on #doubleClickBtn
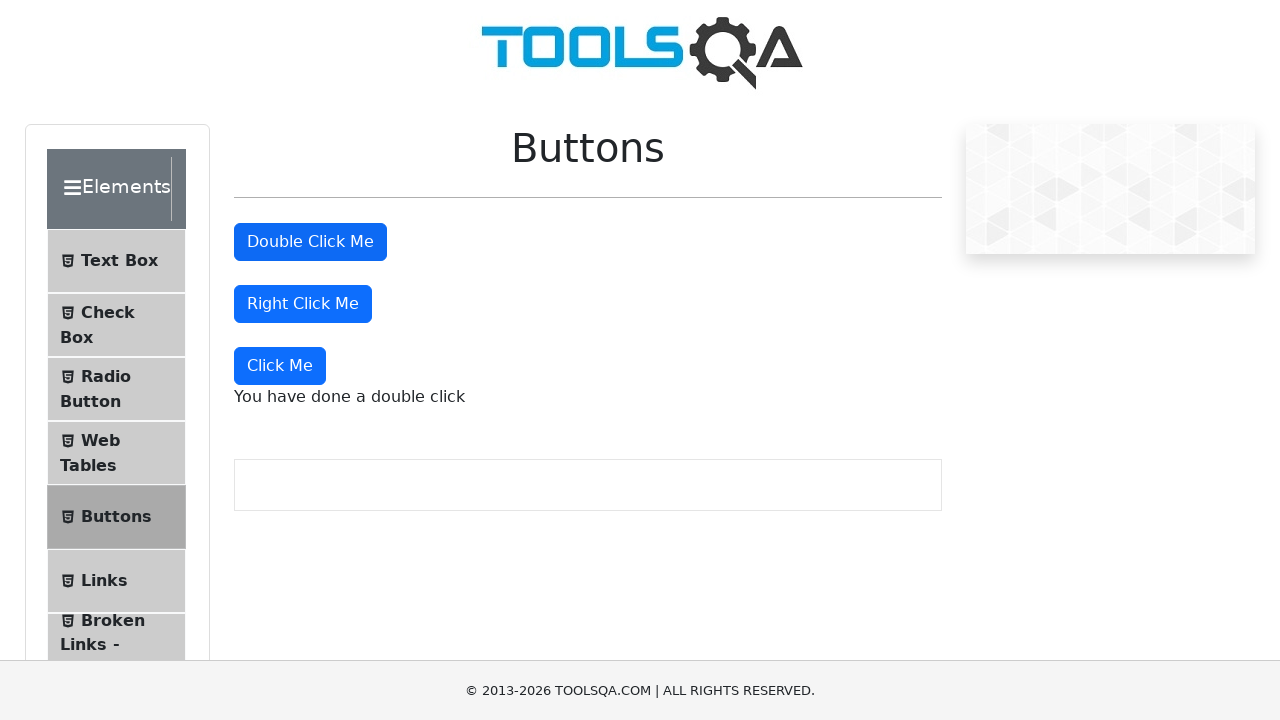

Success message with id 'doubleClickMessage' became visible
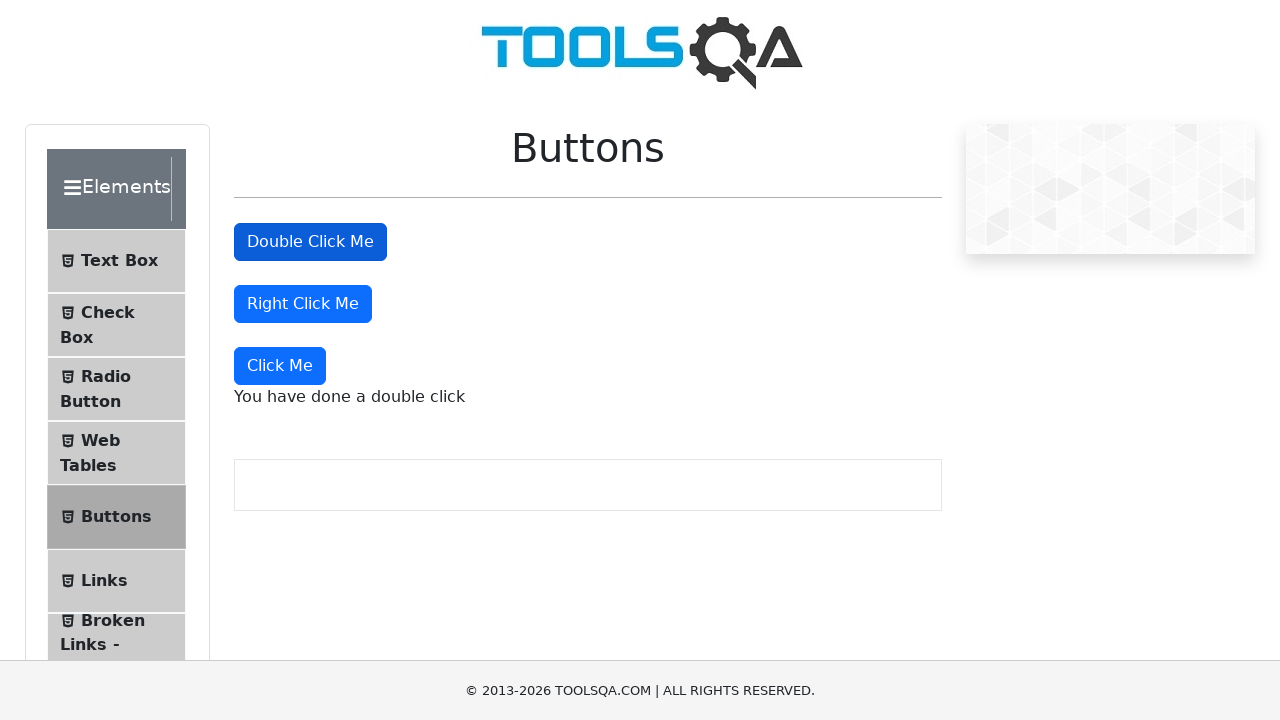

Verified that success message contains 'done'
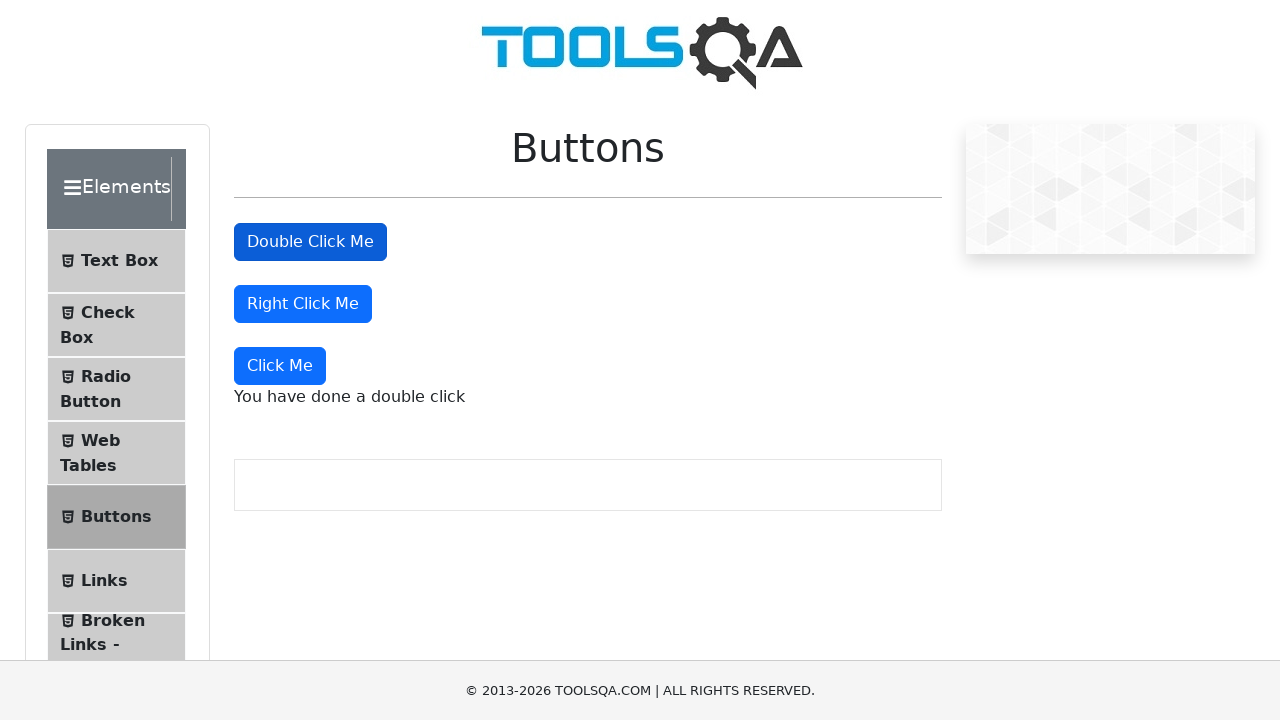

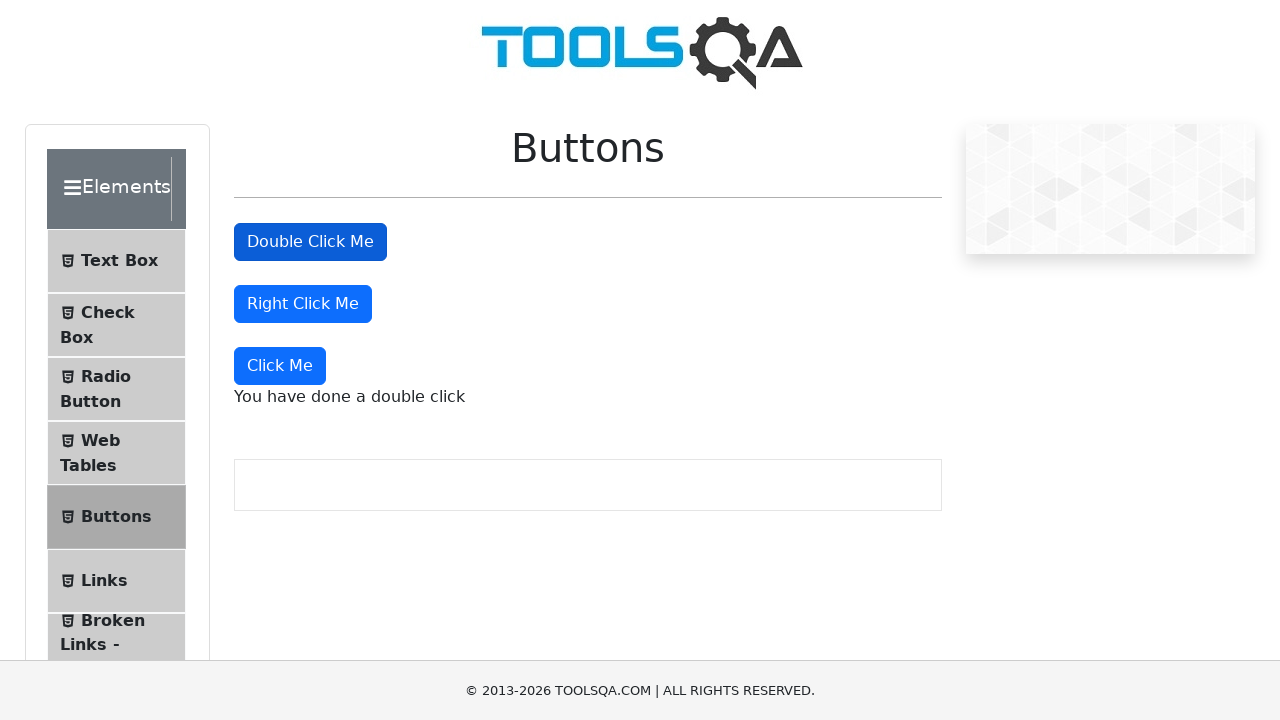